Tests the Text Box form on DemoQA by navigating to Elements > Text Box, filling in all form fields (name, email, current address, permanent address), submitting the form, and verifying the output box becomes visible.

Starting URL: https://demoqa.com/

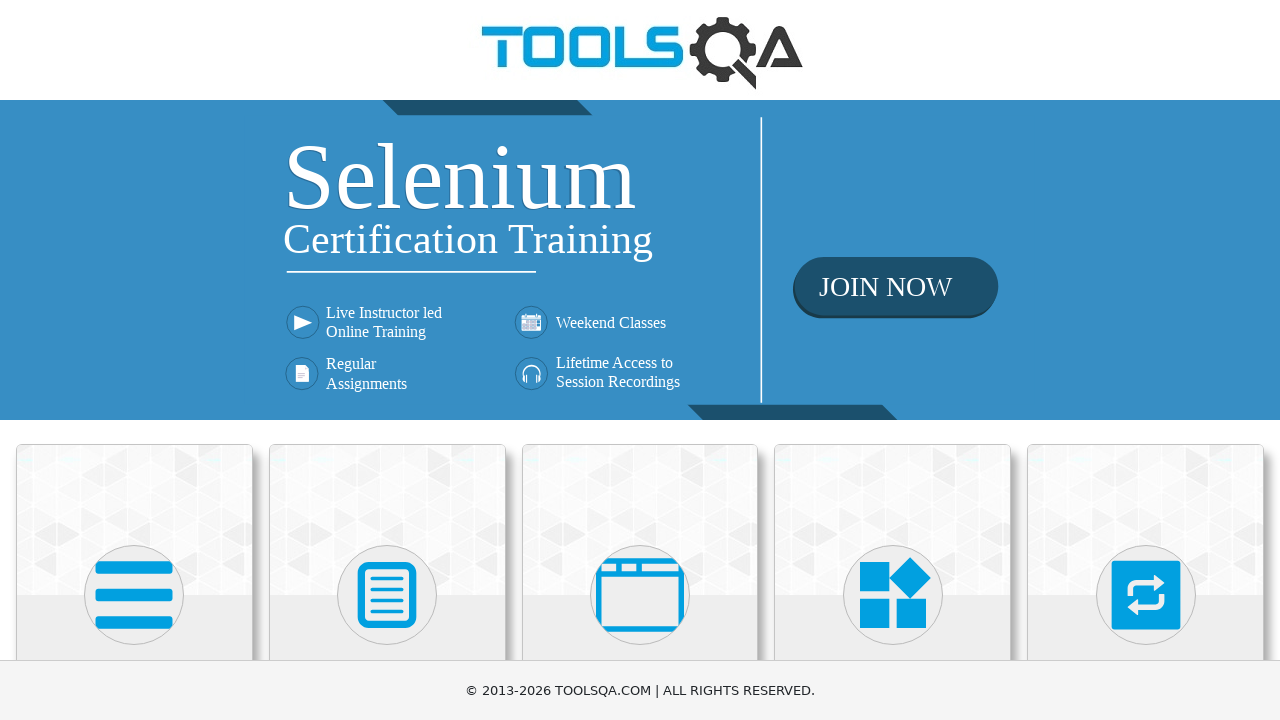

Clicked on Elements card at (134, 360) on text=Elements
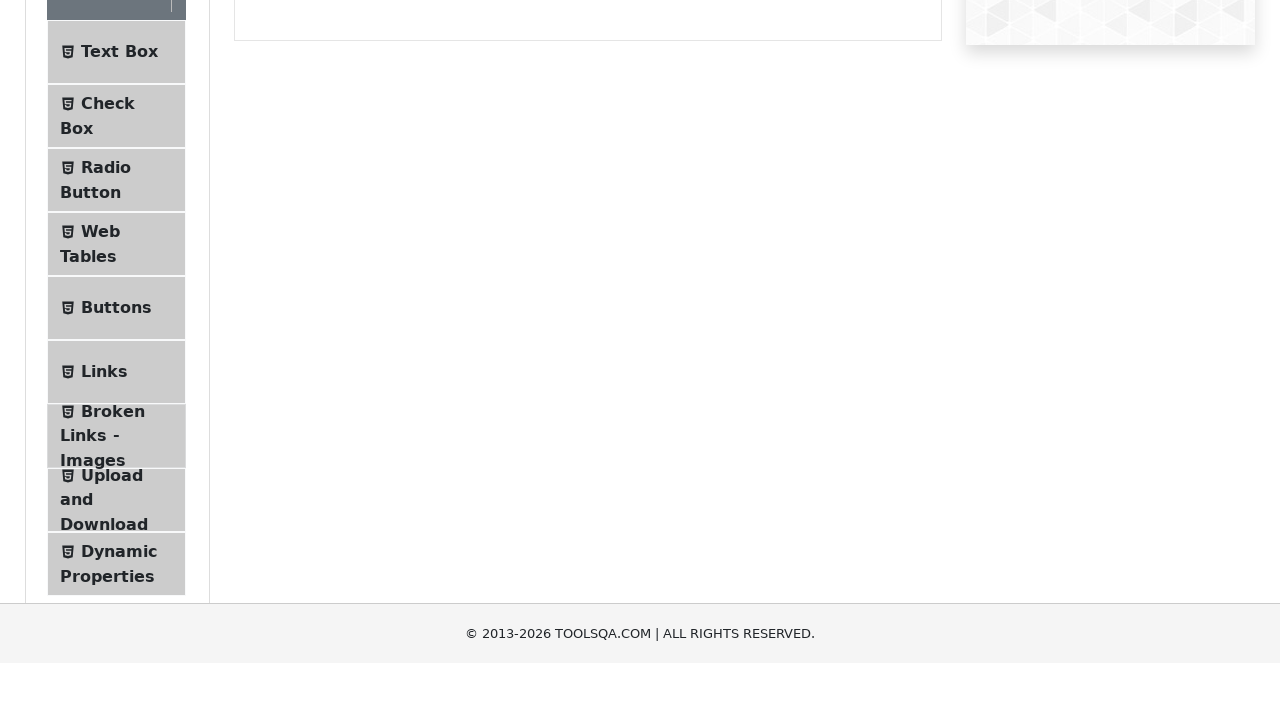

Clicked on Text Box menu item at (119, 261) on text=Text Box
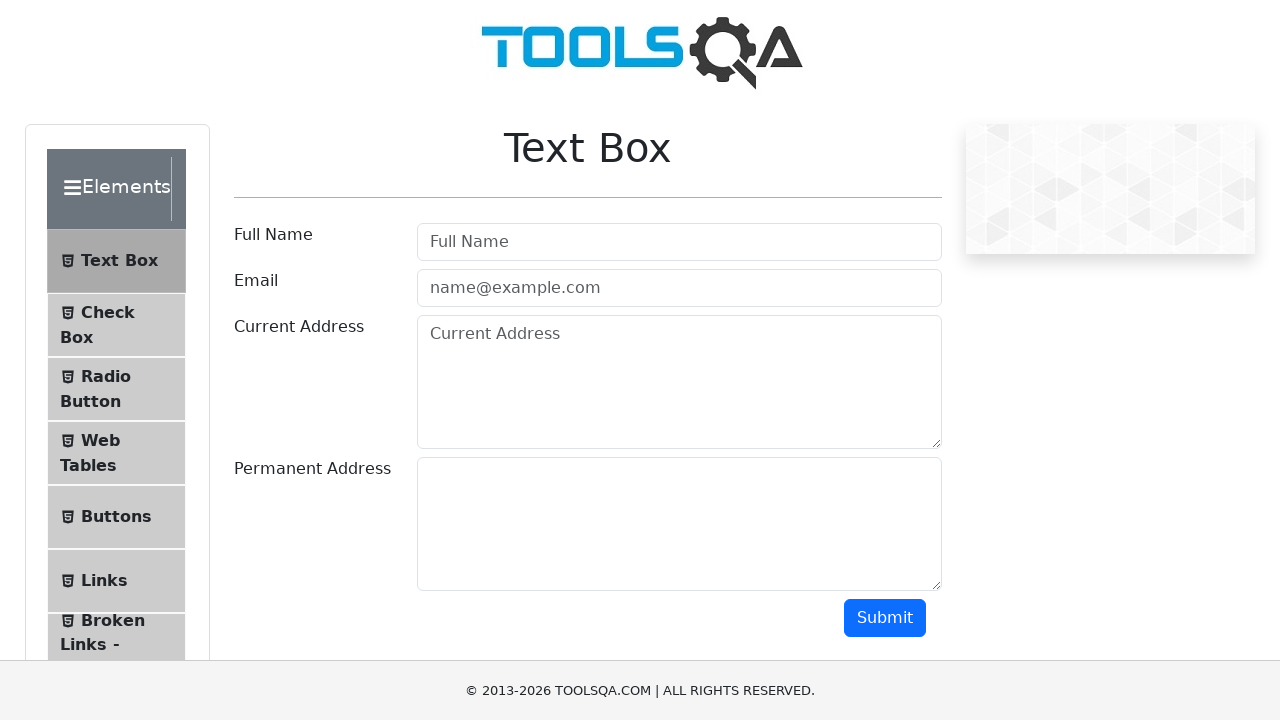

Filled name field with 'Ahmet Falanca' on #userName
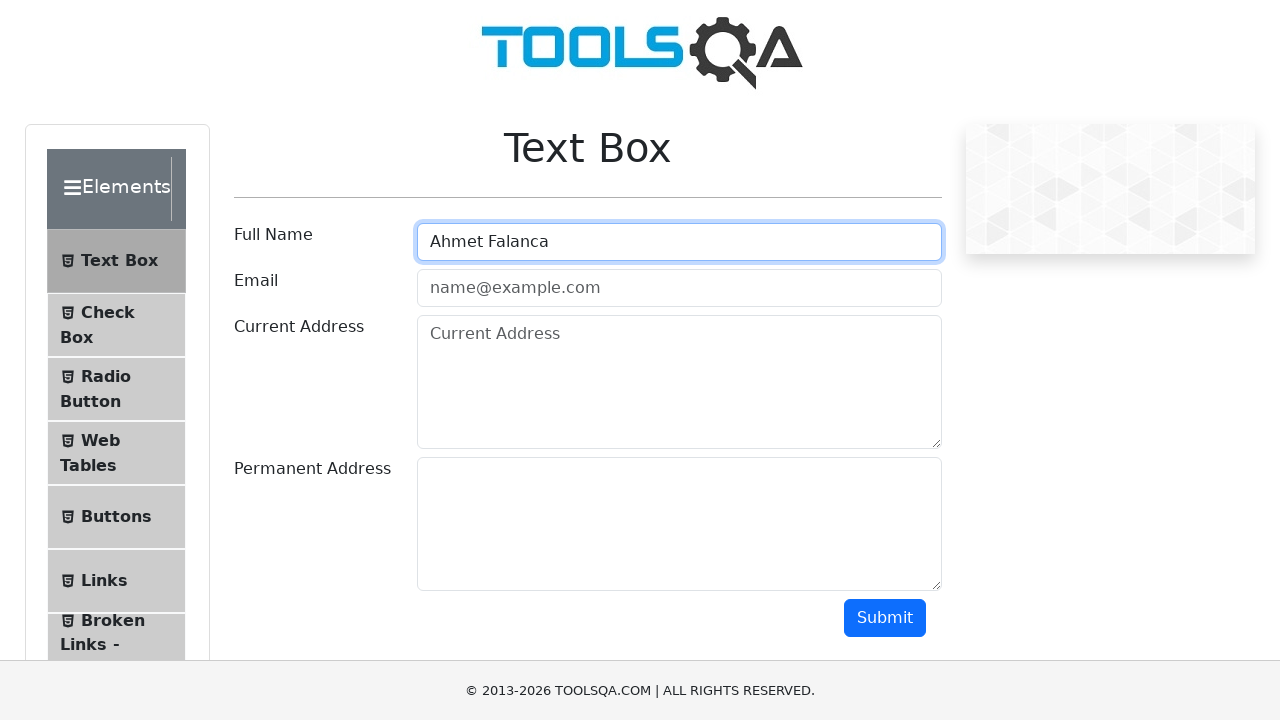

Filled email field with 'falancaAhmet@falanca.com' on #userEmail
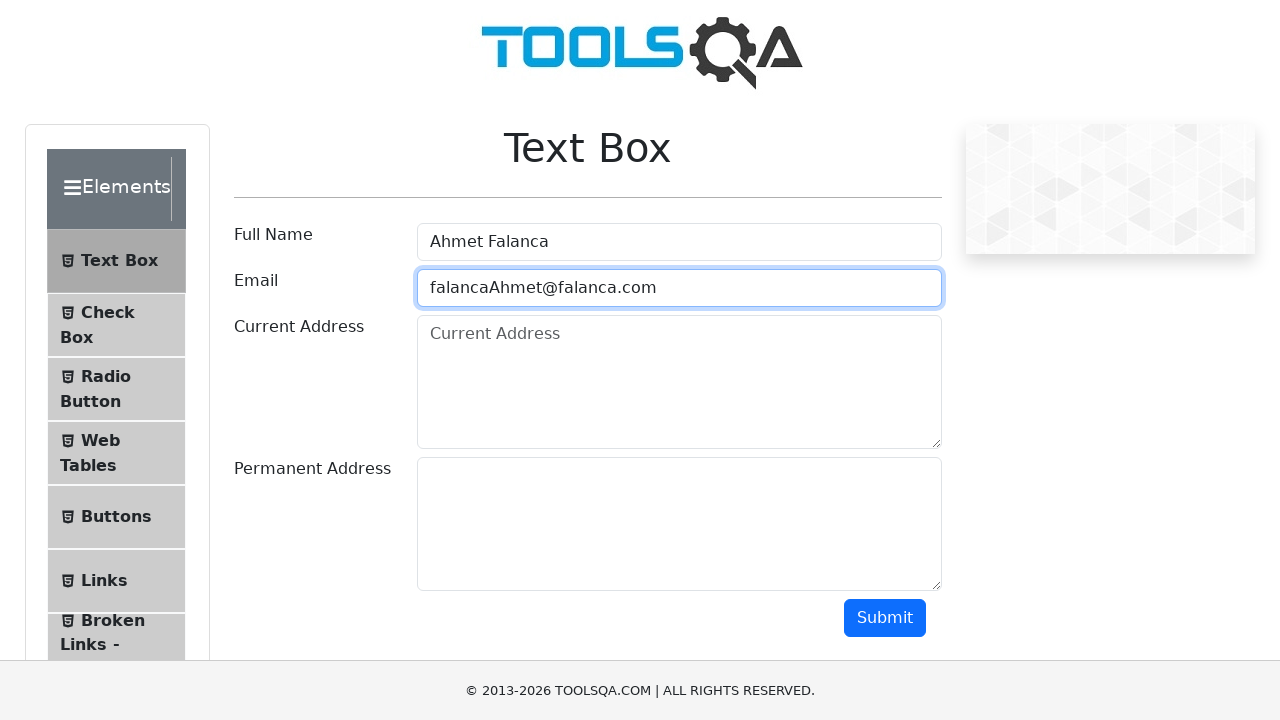

Filled current address field with 'Istanbul/TURKEY' on #currentAddress
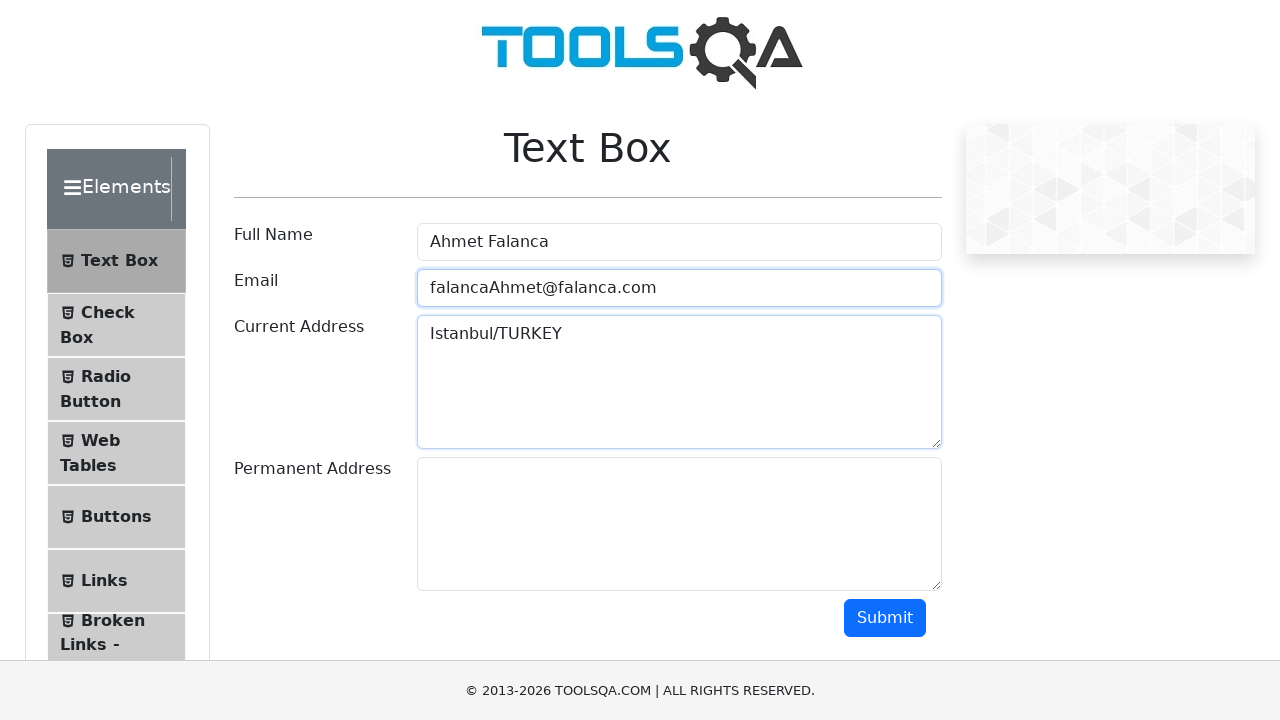

Filled permanent address field with 'Ankara/TURKEY' on #permanentAddress
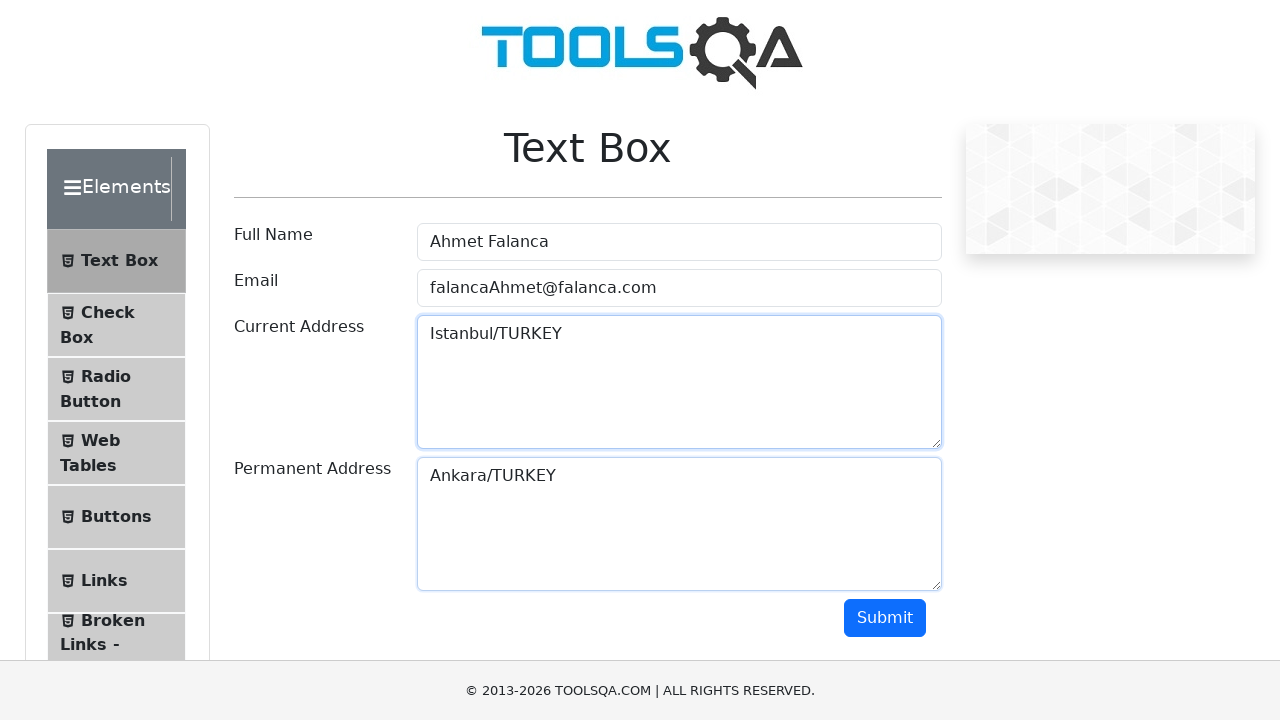

Clicked Submit button to submit the form at (885, 618) on #submit
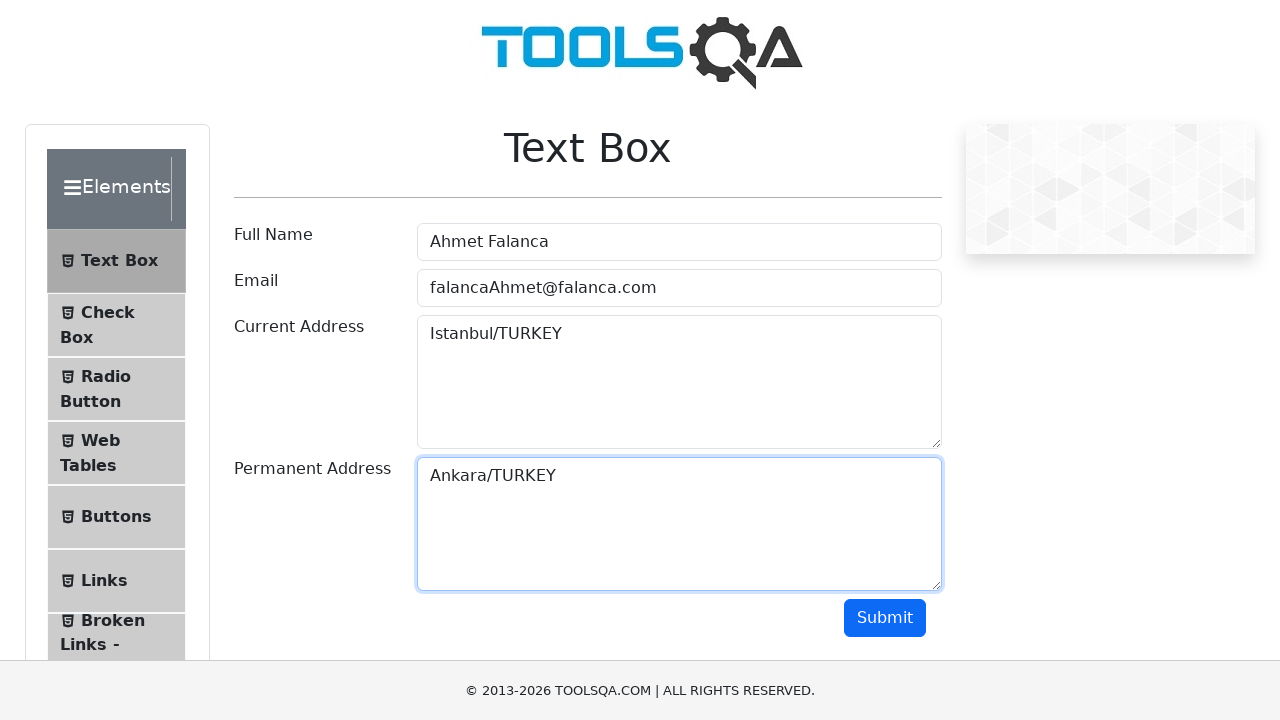

Output box became visible, form submission verified
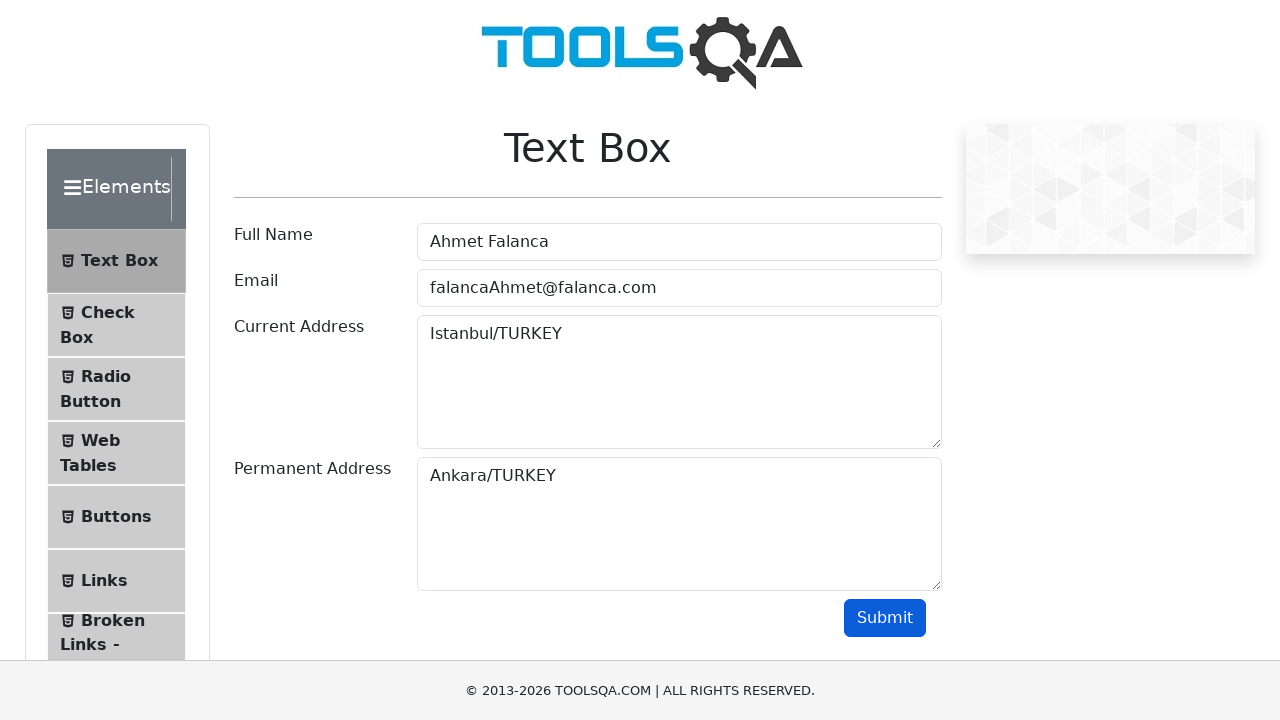

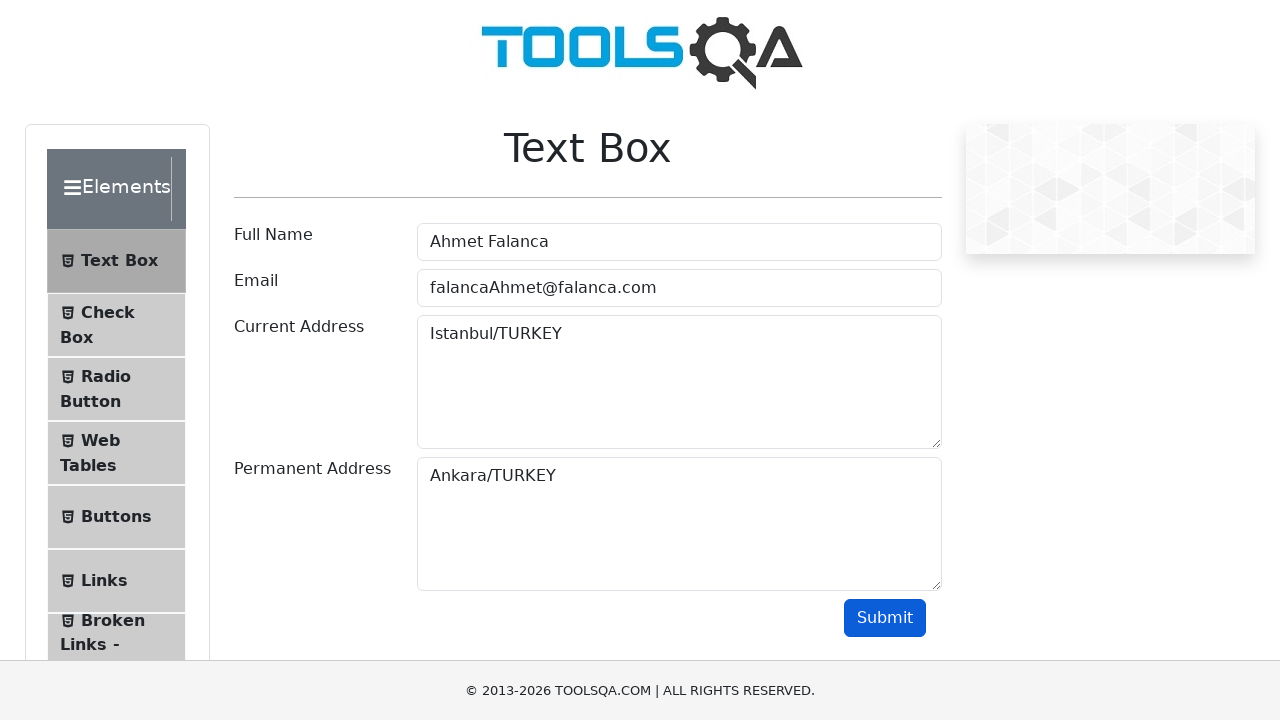